Tests right-click context menu functionality by performing a context click on an element, selecting the Delete option from the context menu, and accepting the resulting alert dialog.

Starting URL: https://swisnl.github.io/jQuery-contextMenu/demo.html

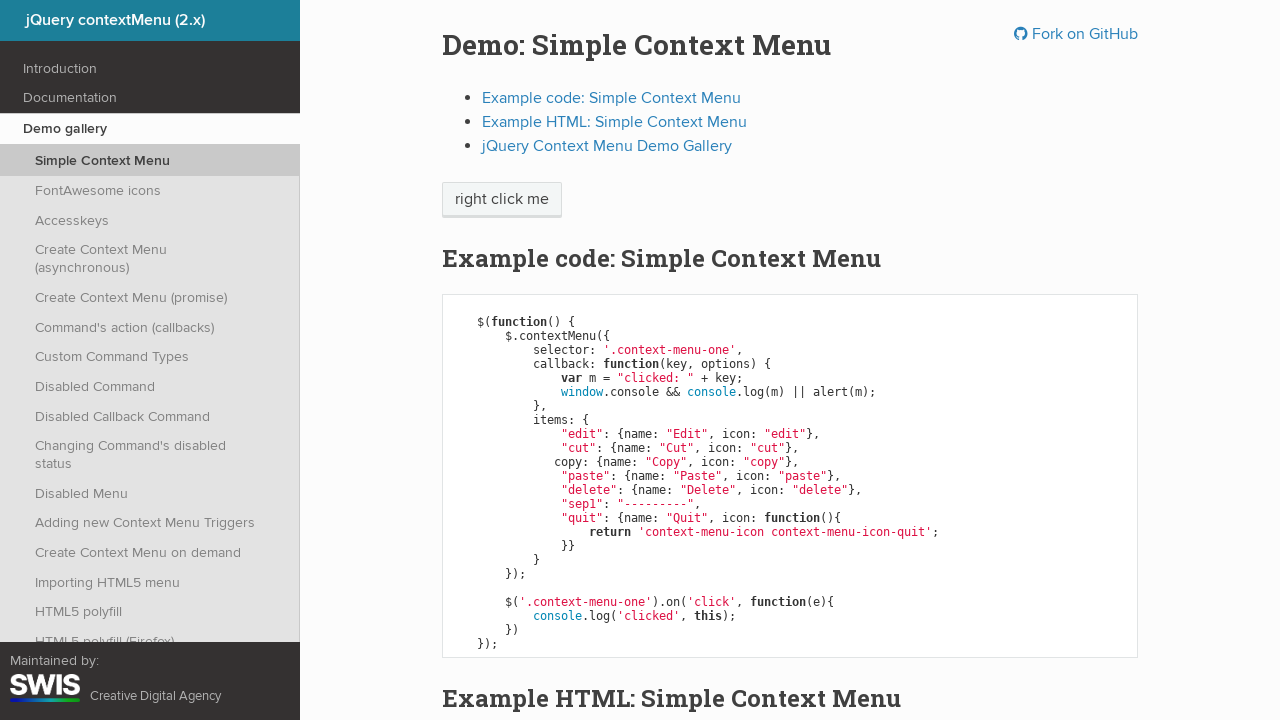

Right-clicked on 'right click me' element to open context menu at (502, 200) on //span[text()='right click me']
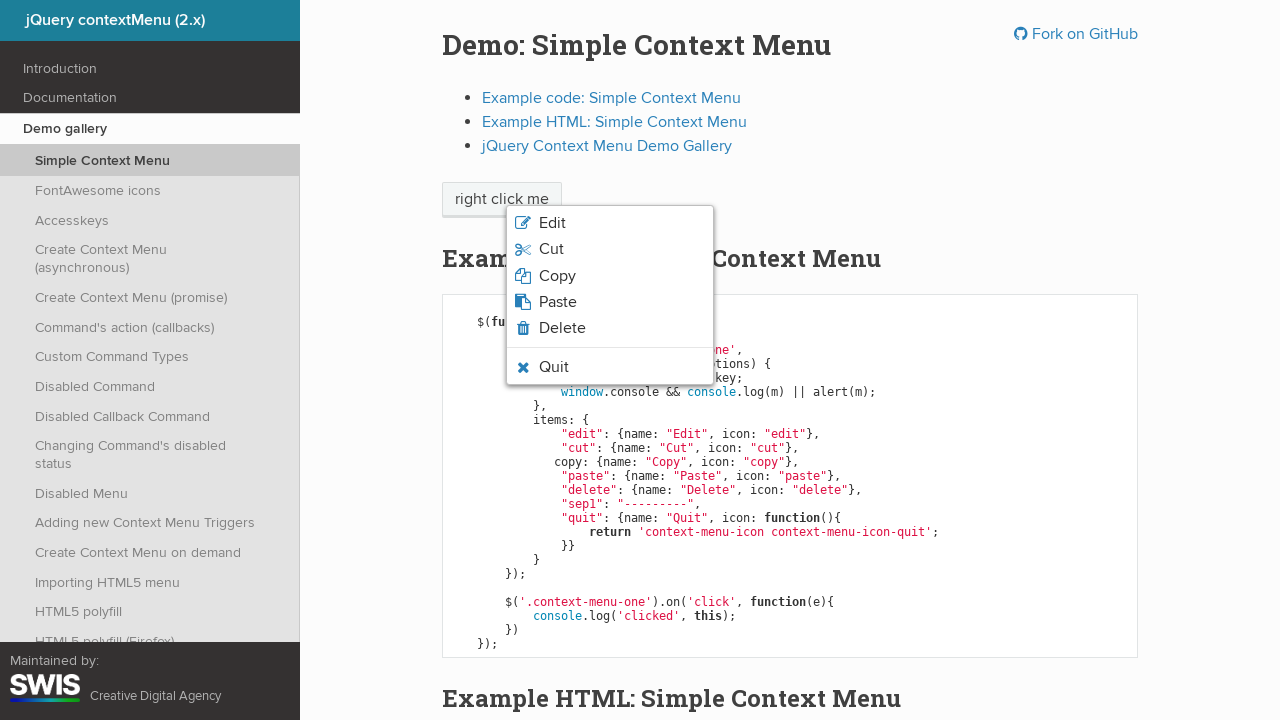

Context menu appeared with Delete option visible
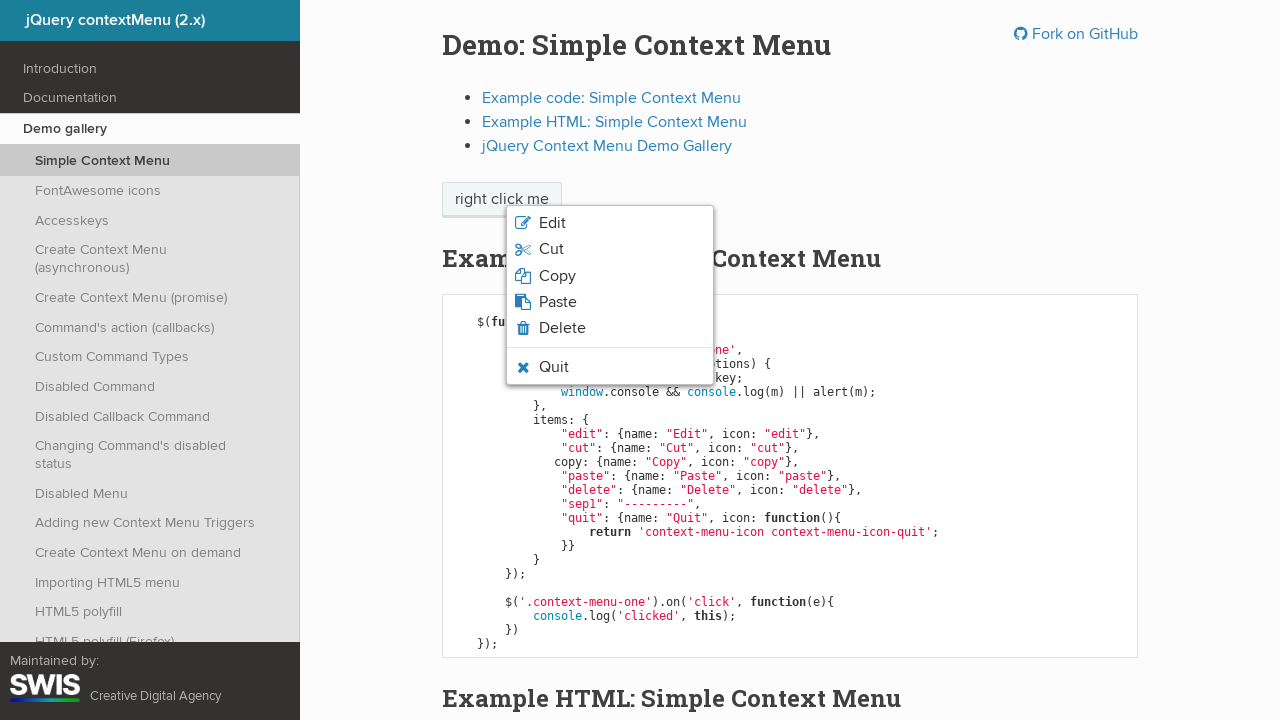

Clicked Delete option from context menu at (562, 328) on xpath=//span[text()='Delete']
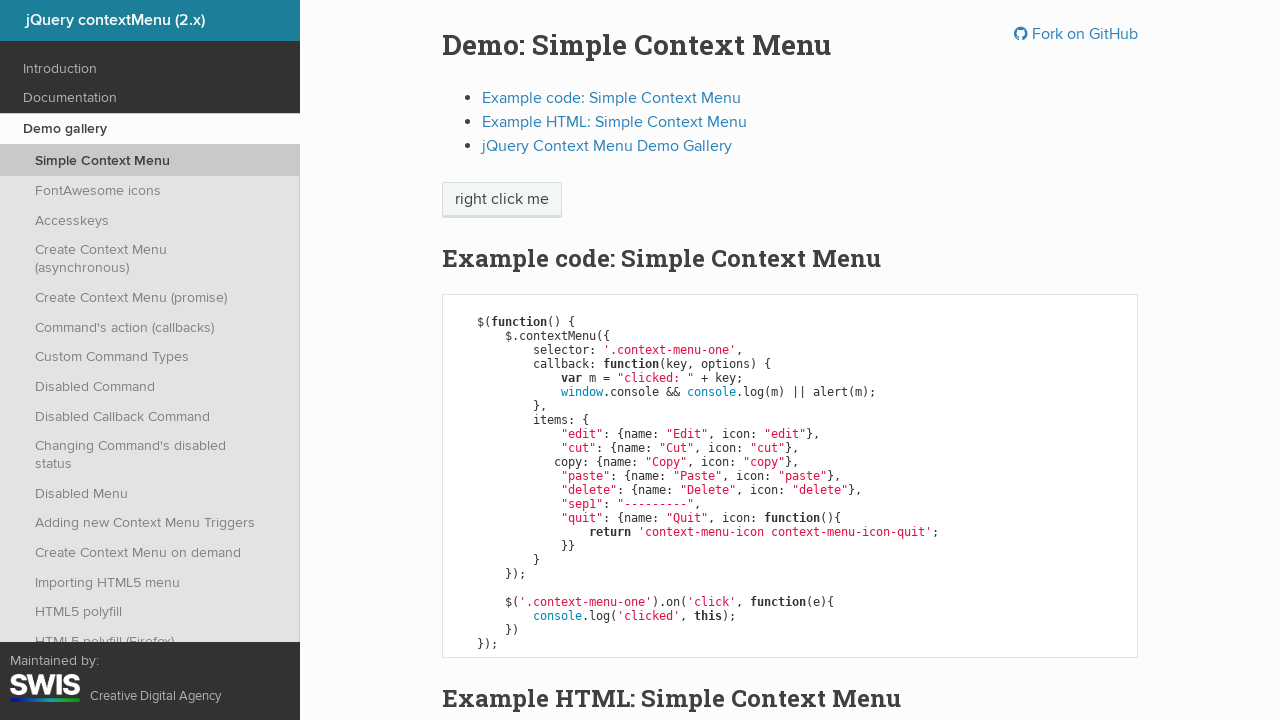

Set up dialog handler to accept alert
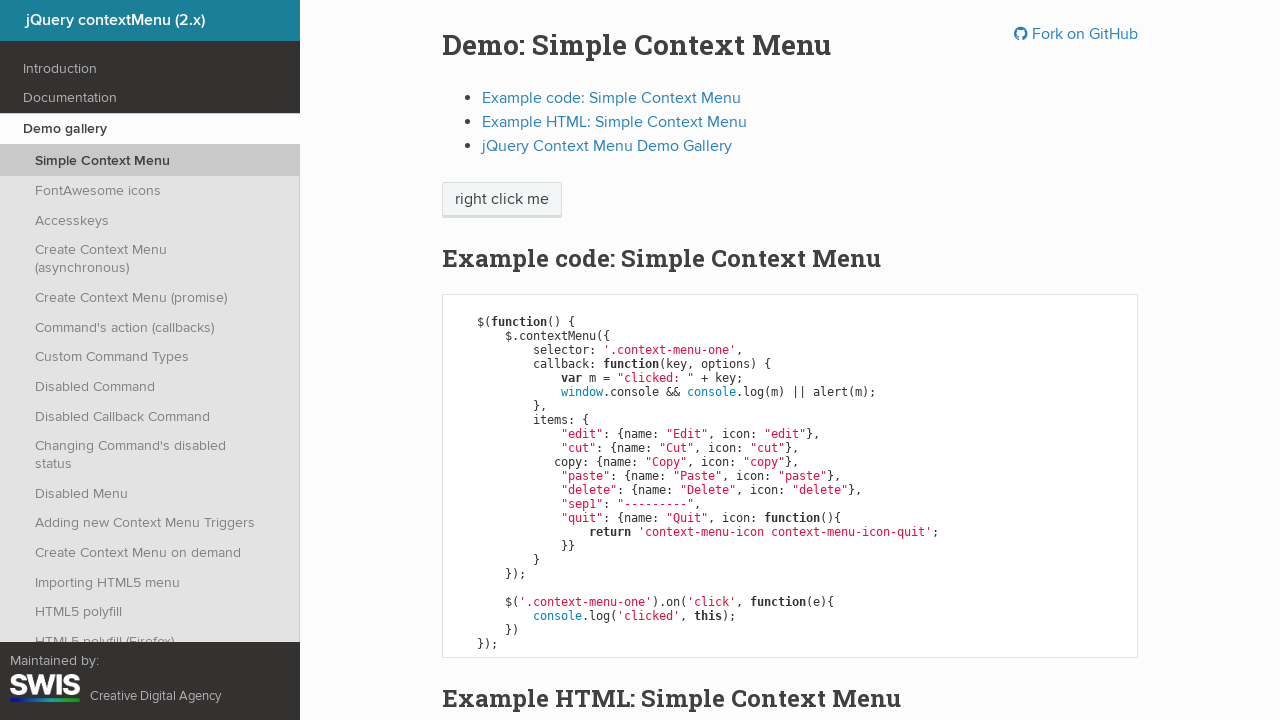

Waited for alert dialog to appear
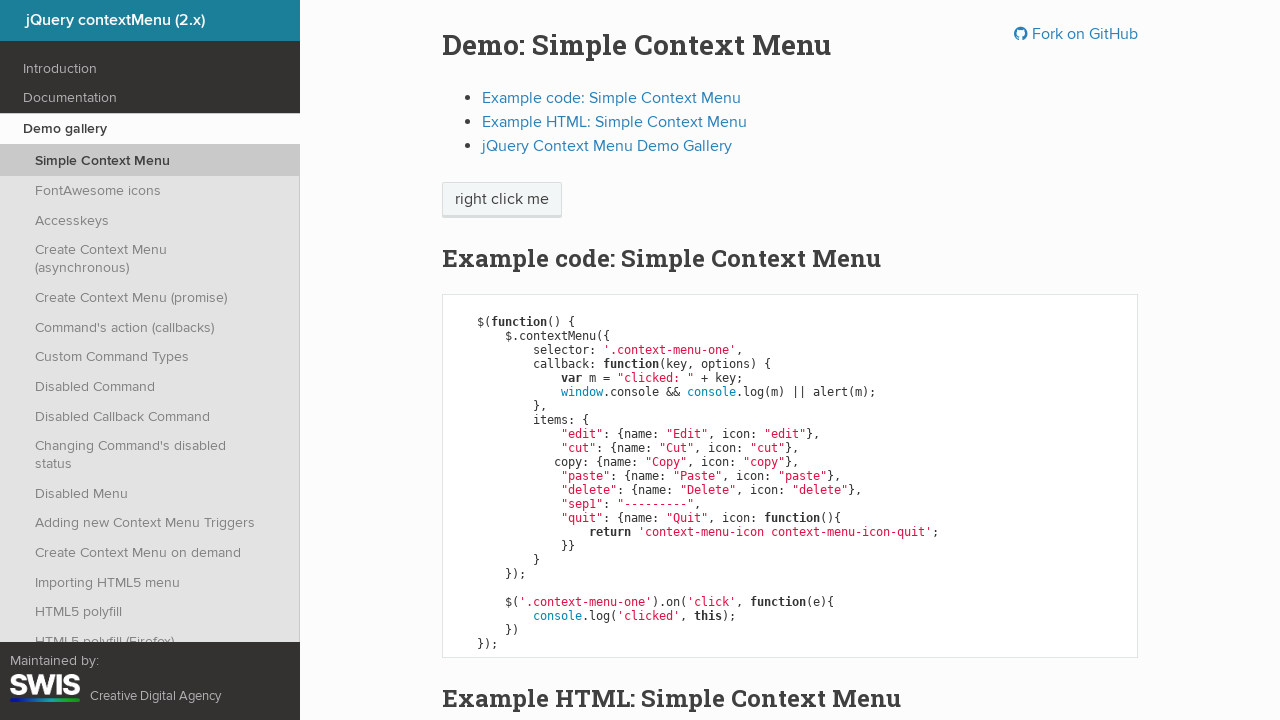

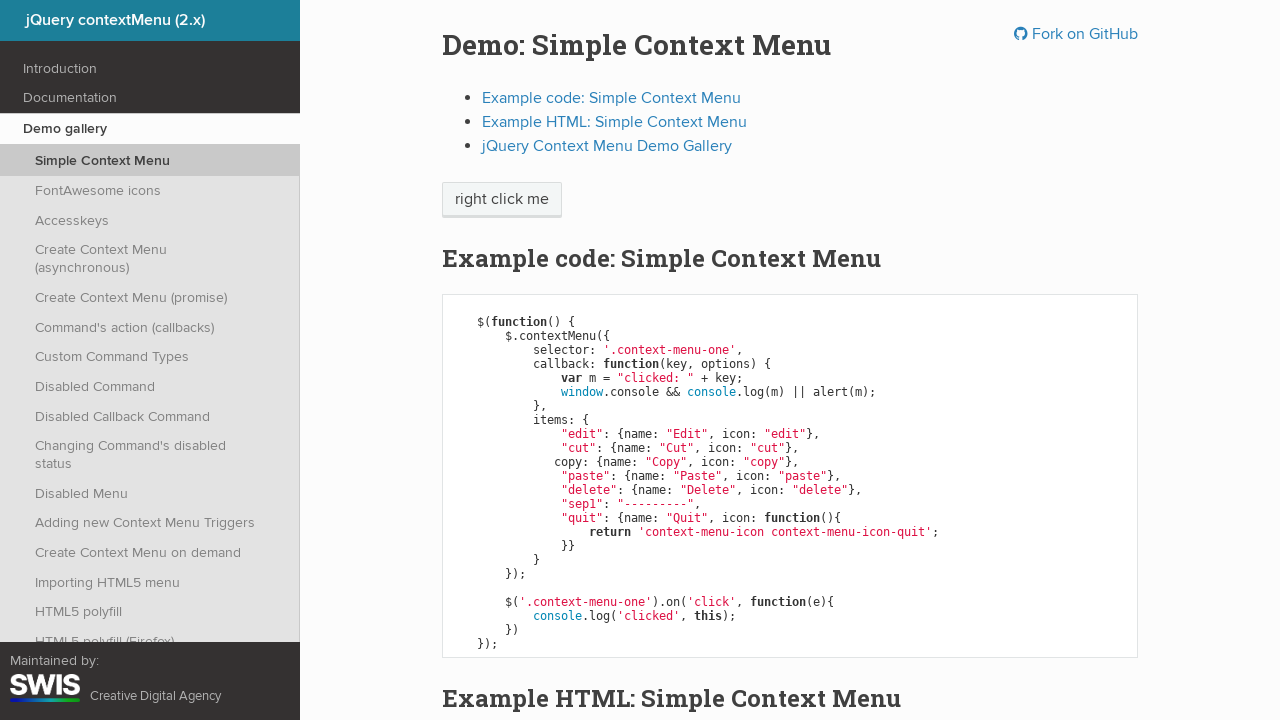